Tests a registration form by filling in required fields (first name, surname, email) and clicking the register button, then verifies the success message is displayed.

Starting URL: http://suninjuly.github.io/registration1.html

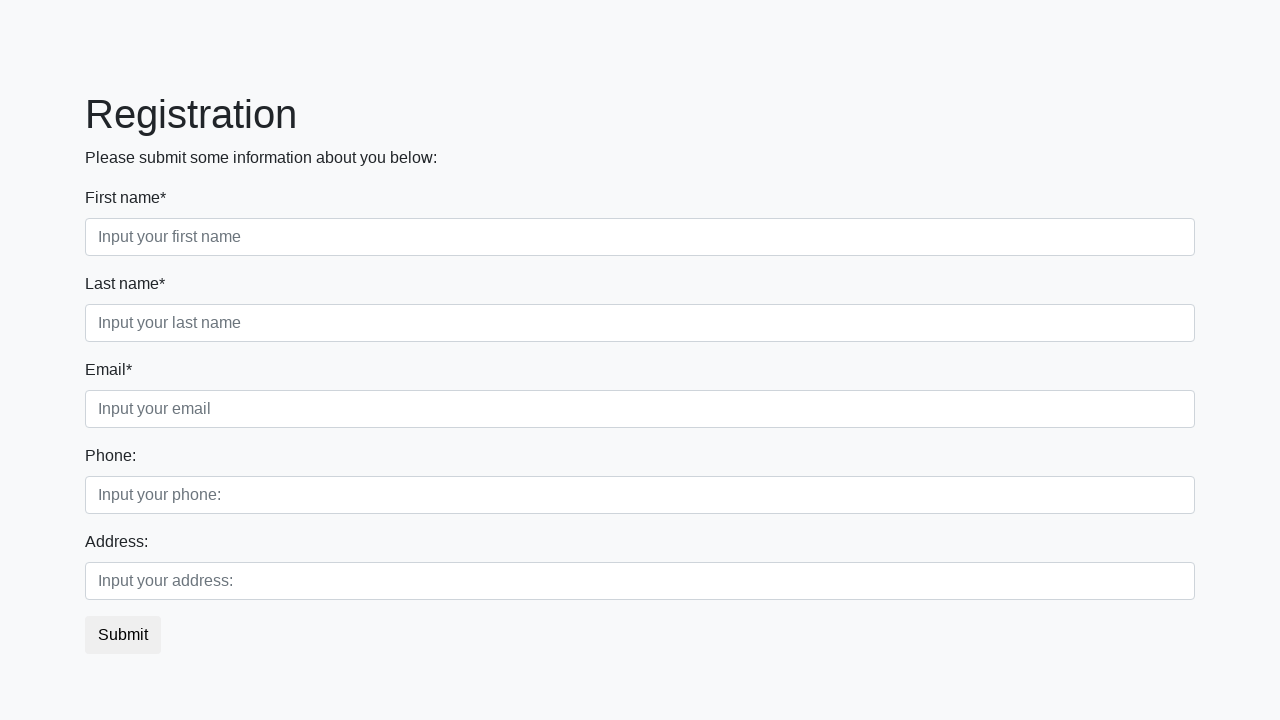

Filled first name field with 'Name' on .first_block input.first
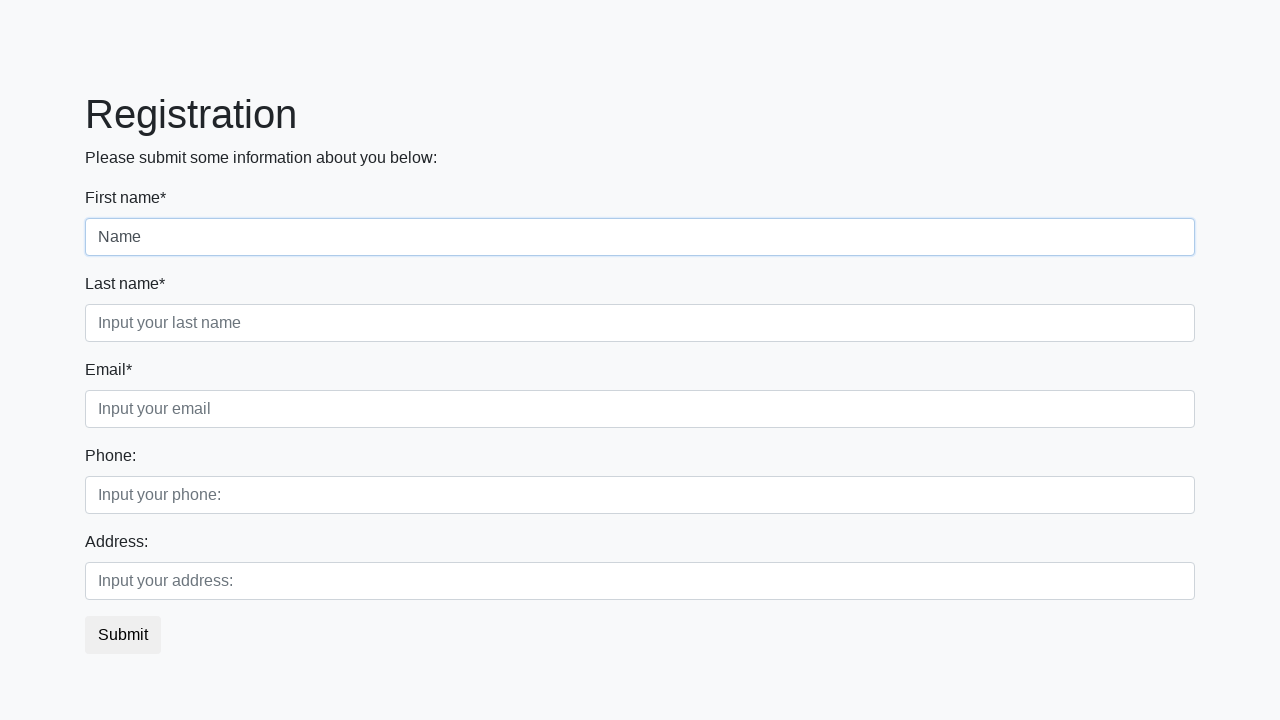

Filled surname field with 'Surname' on .first_block input.second
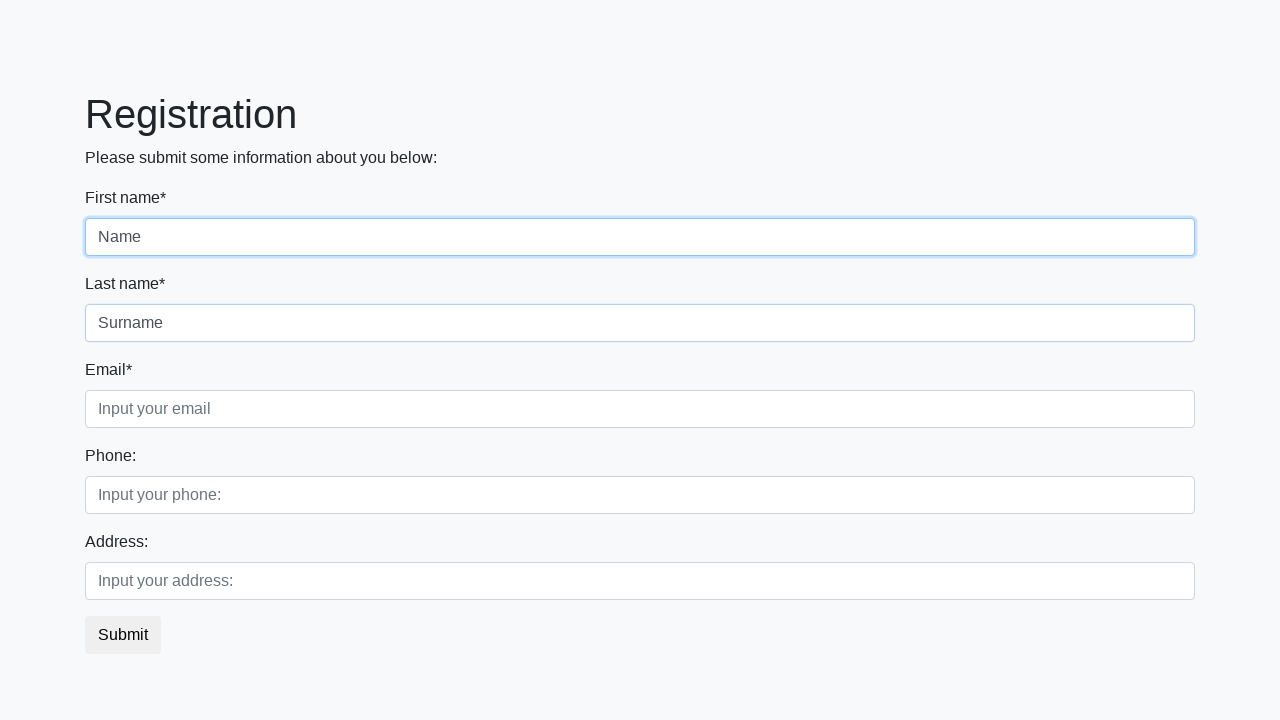

Filled email field with 'third@email.com' on .first_block input.third
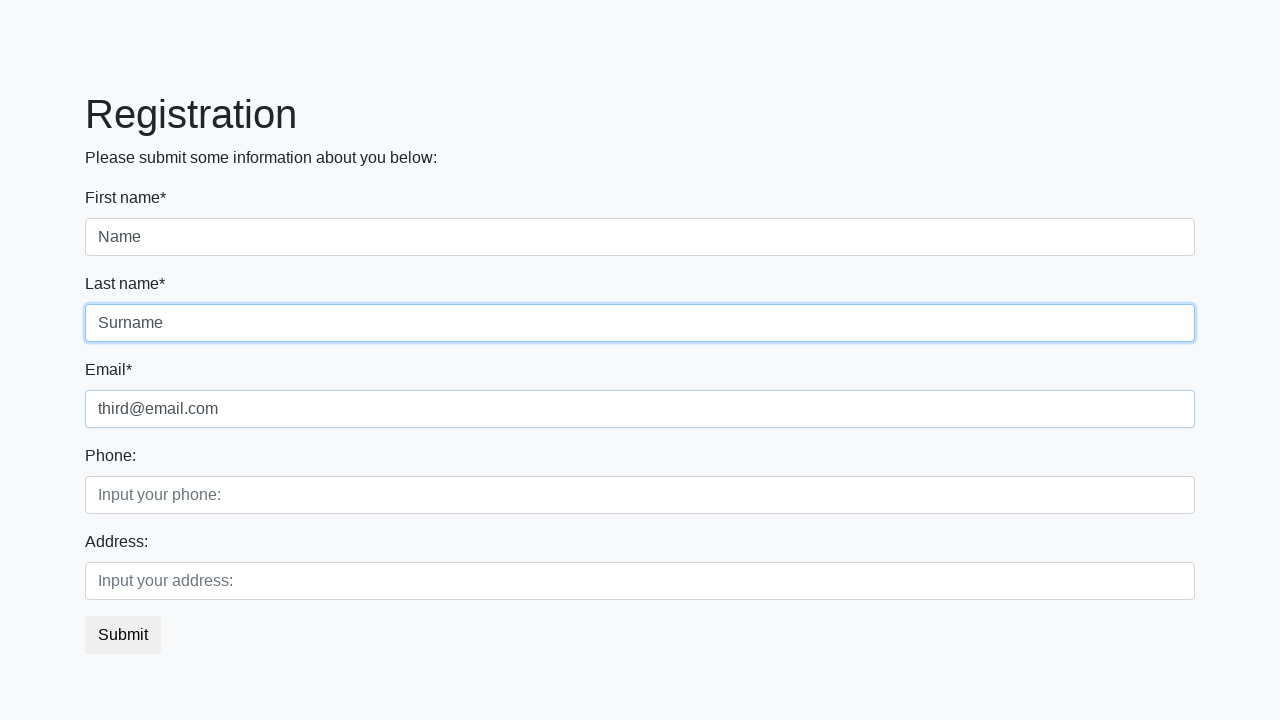

Clicked register button at (123, 635) on button.btn
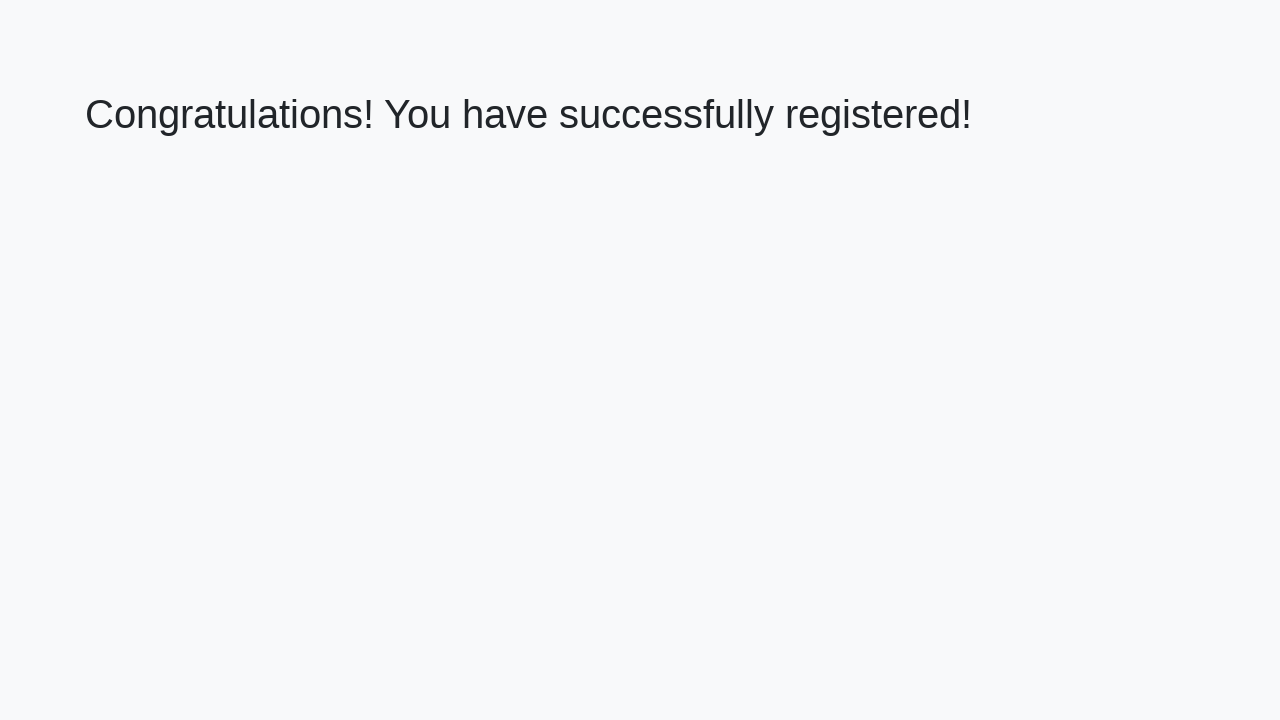

Success message header loaded
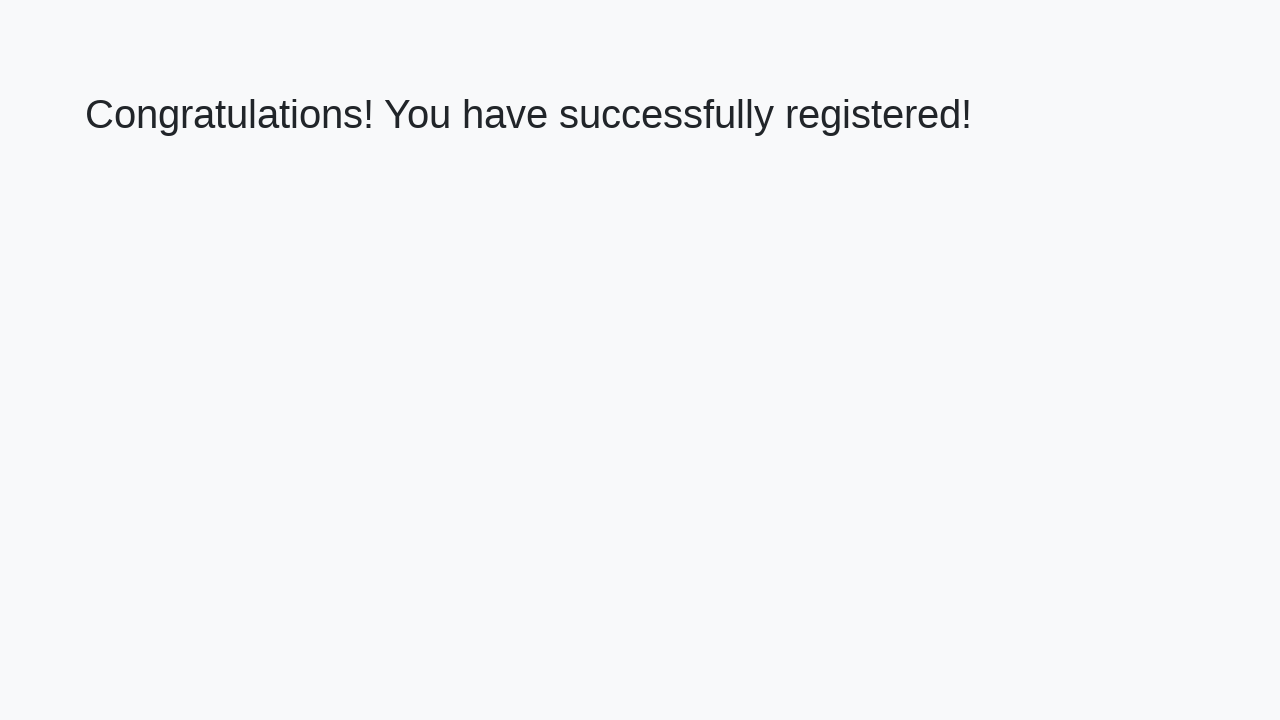

Retrieved success message text
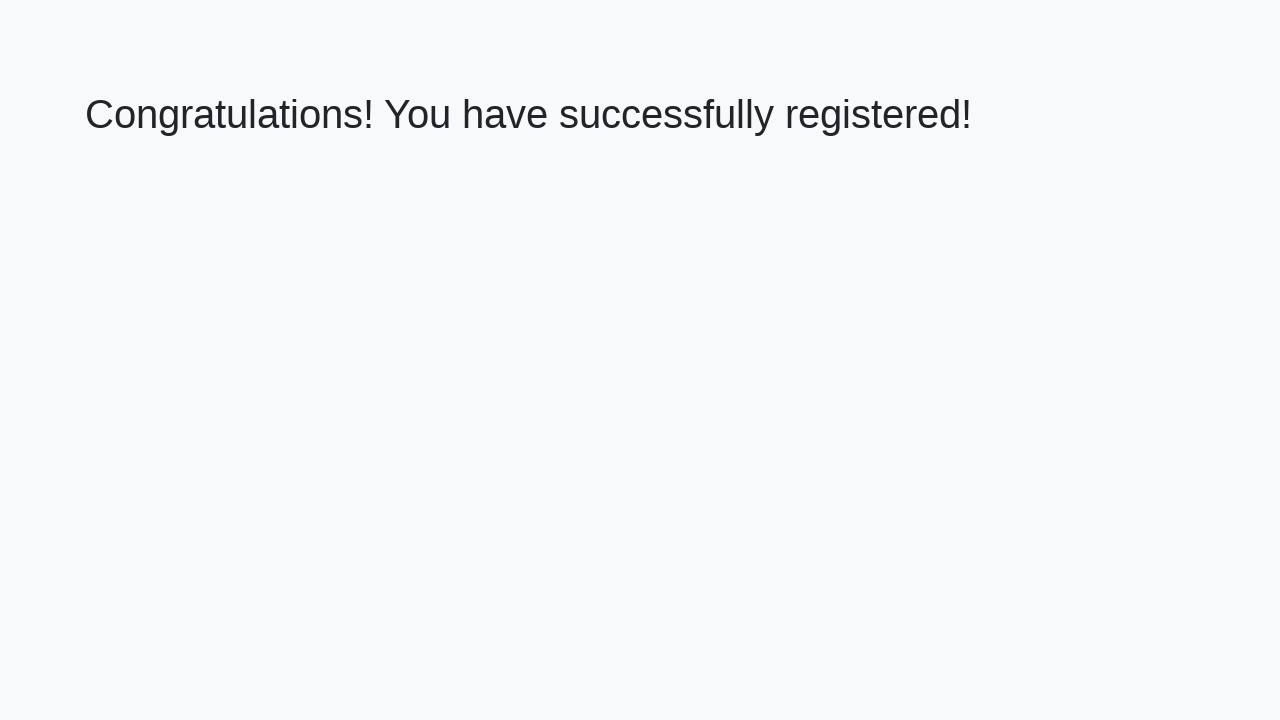

Verified success message: 'Congratulations! You have successfully registered!'
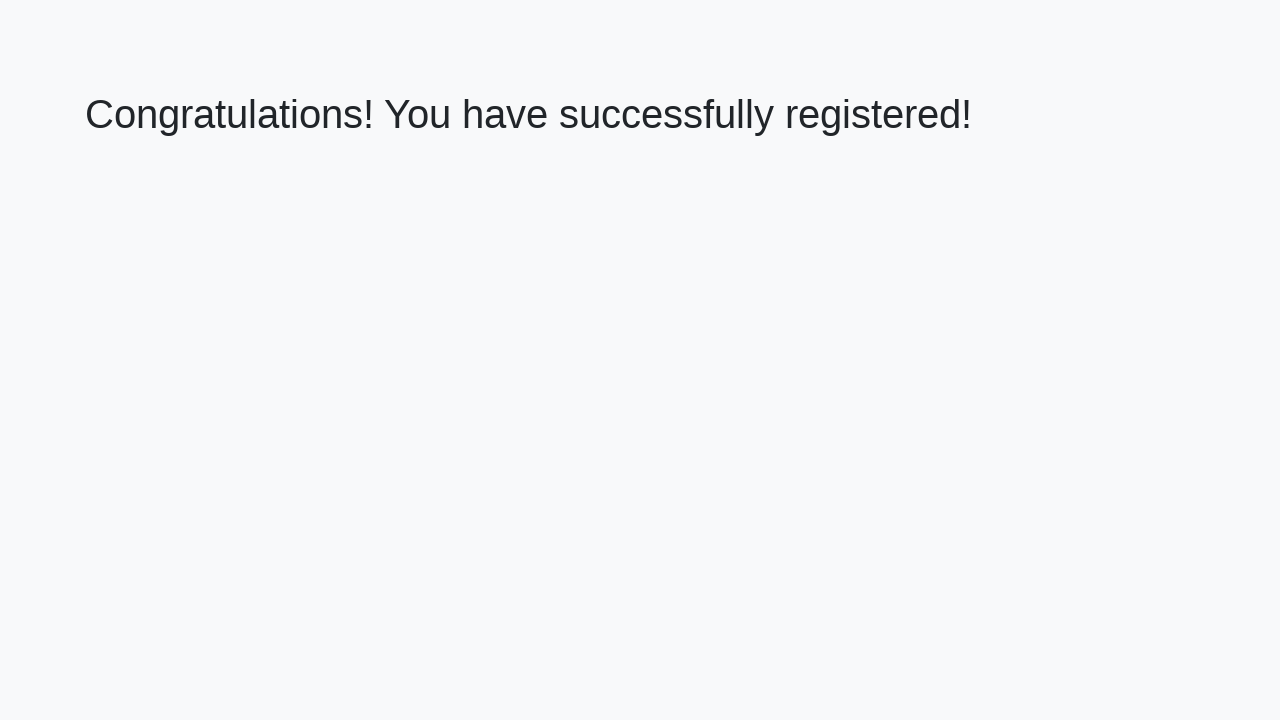

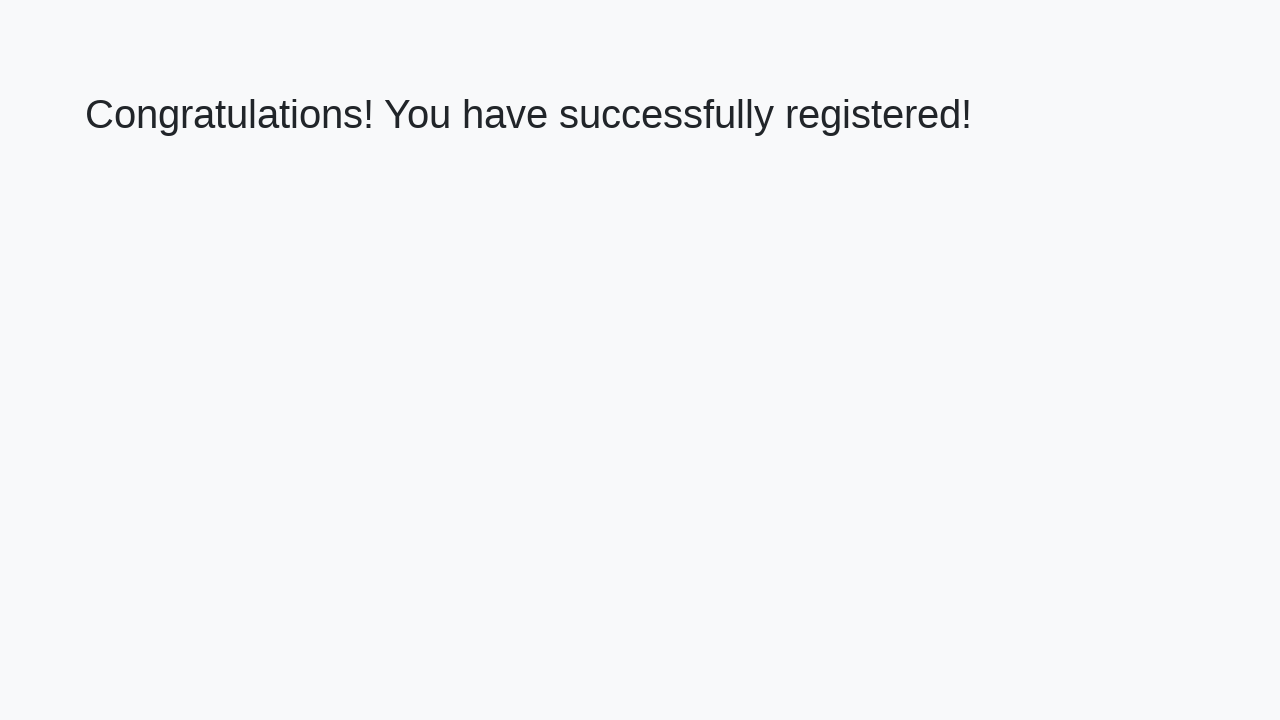